Tests keyboard navigation by performing page down actions twice to scroll through the page content

Starting URL: https://thetestingacademy.com/

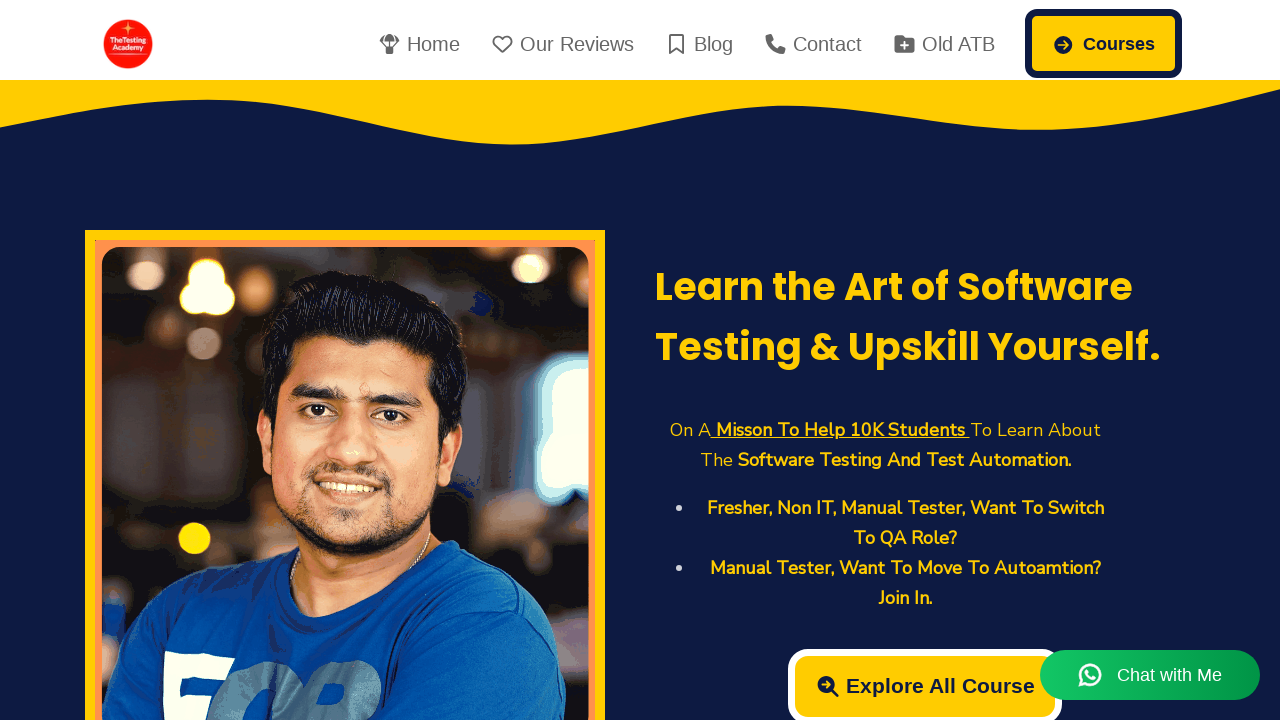

Pressed PageDown key to scroll page content
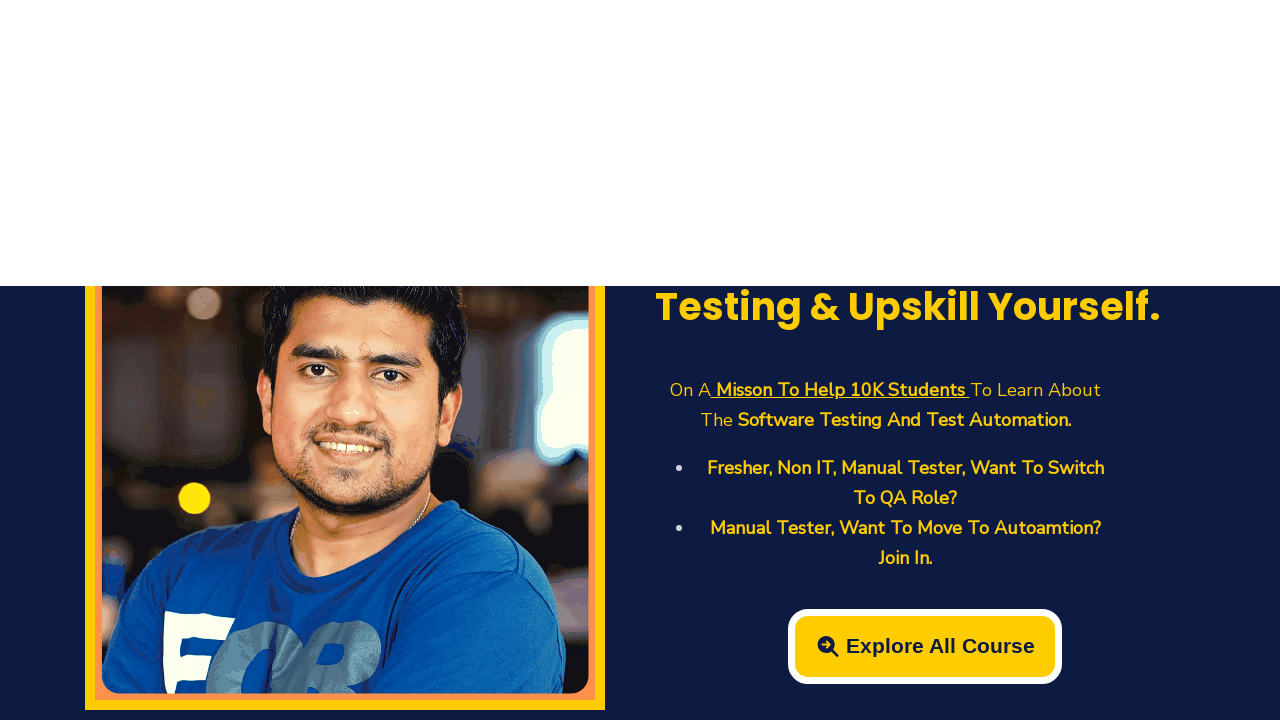

Pressed PageDown key again to scroll further down the page
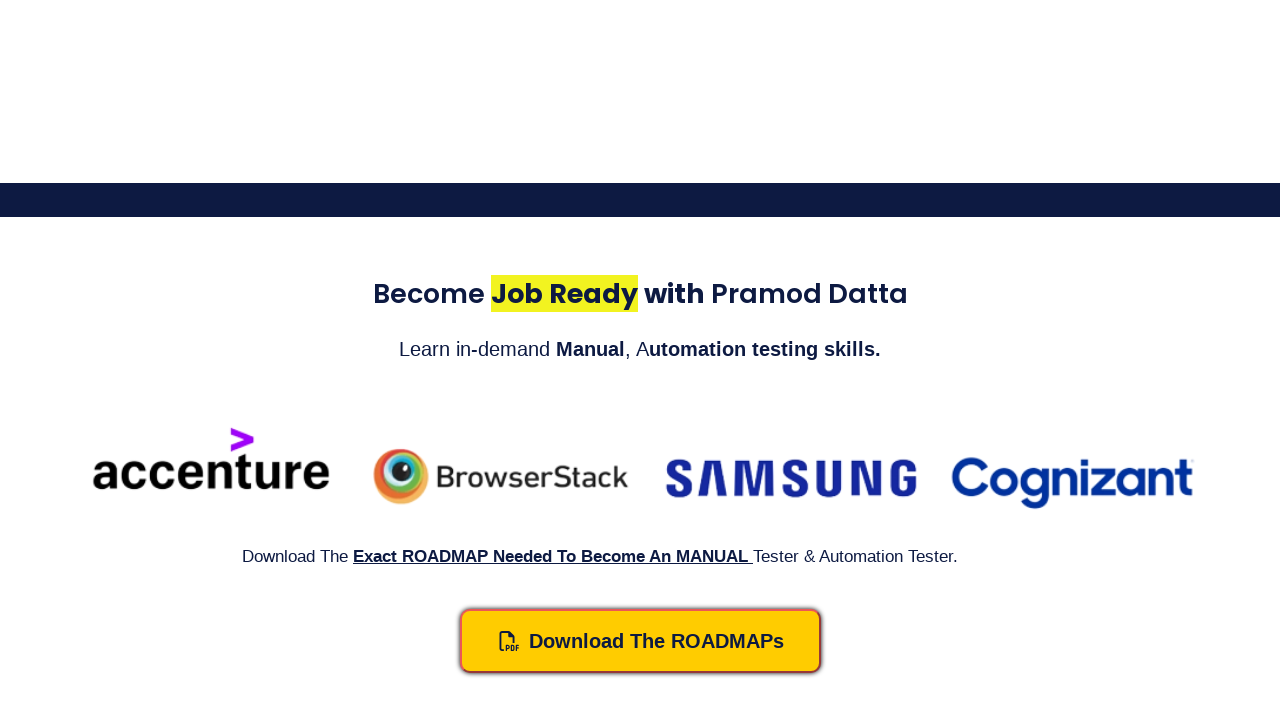

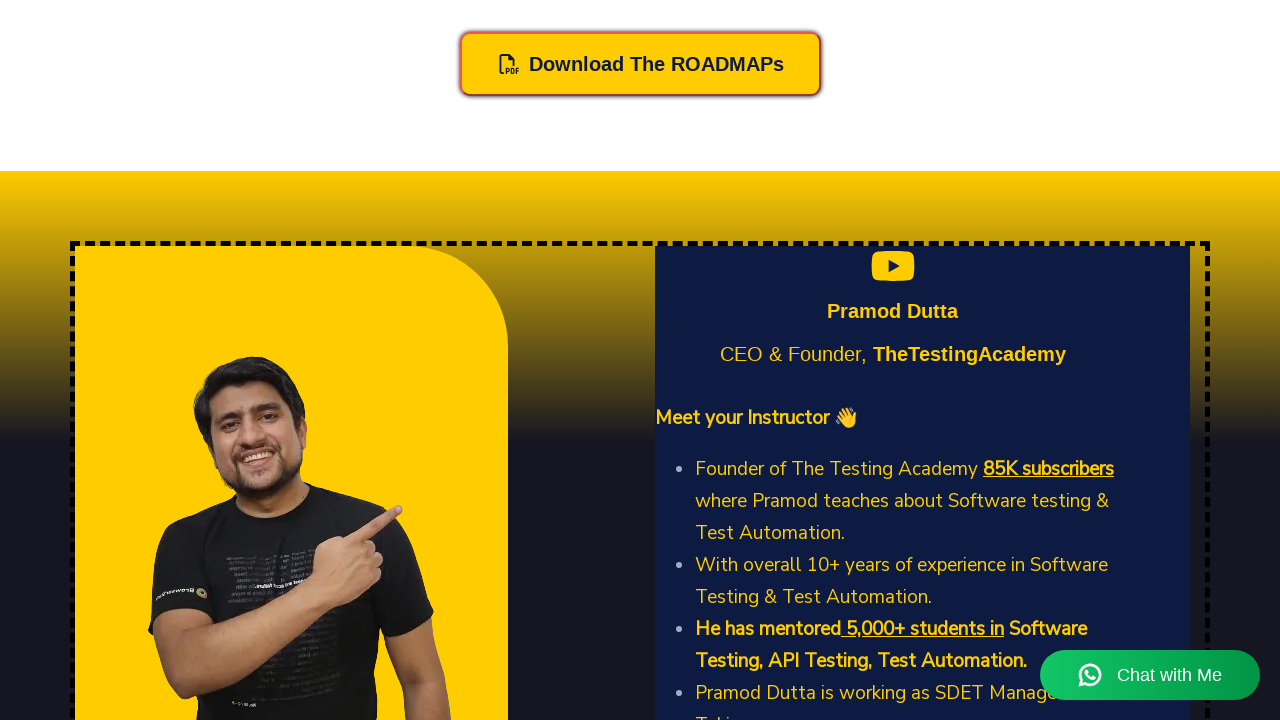